Tests finding and filling an email input field using XPath with ID attribute

Starting URL: https://testautomationpractice.blogspot.com/

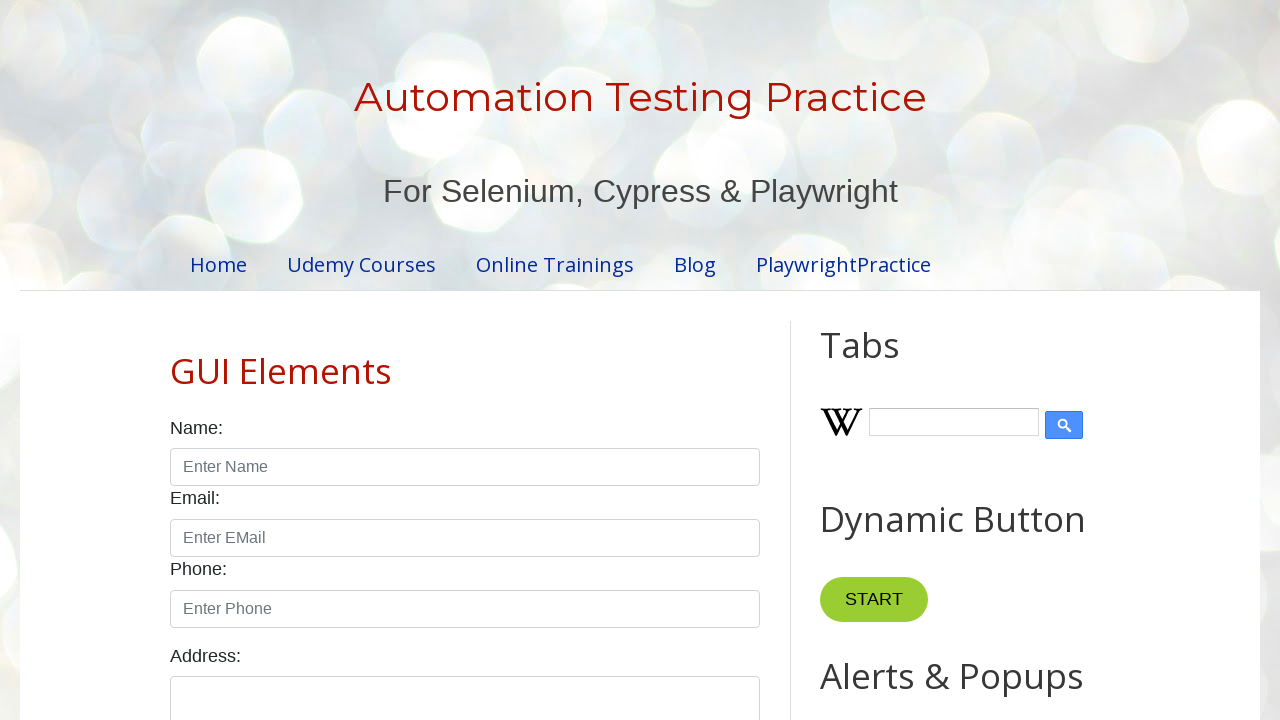

Filled email input field with 'jorgeeerrl' using XPath selector on //*[@id="email"]
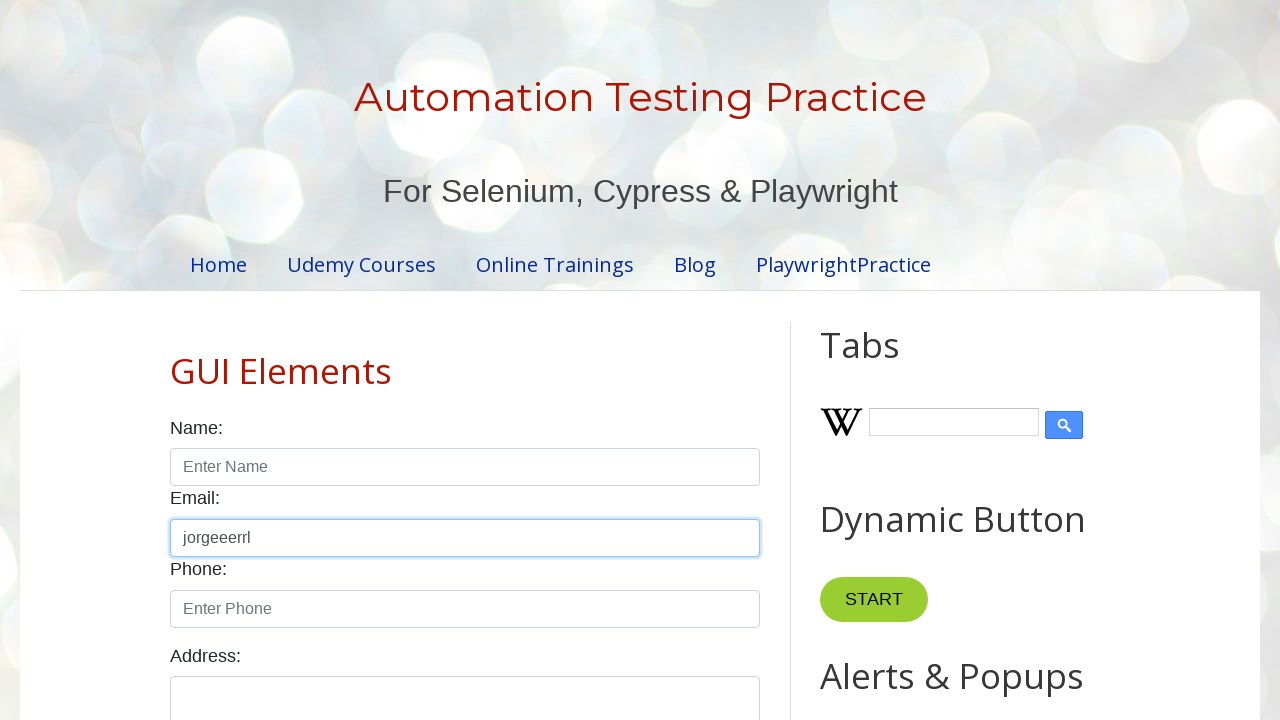

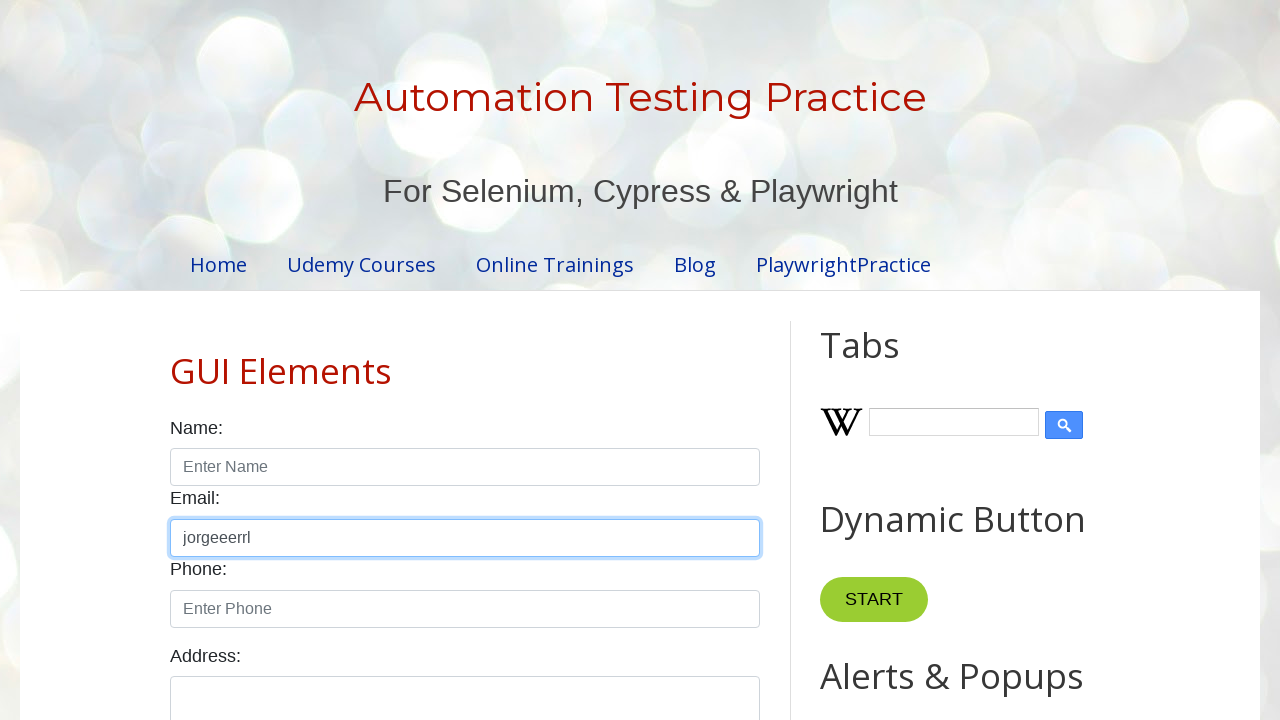